Tests vertical scrolling functionality on the Selenium website by scrolling down and then up using JavaScript execution

Starting URL: https://www.selenium.dev/

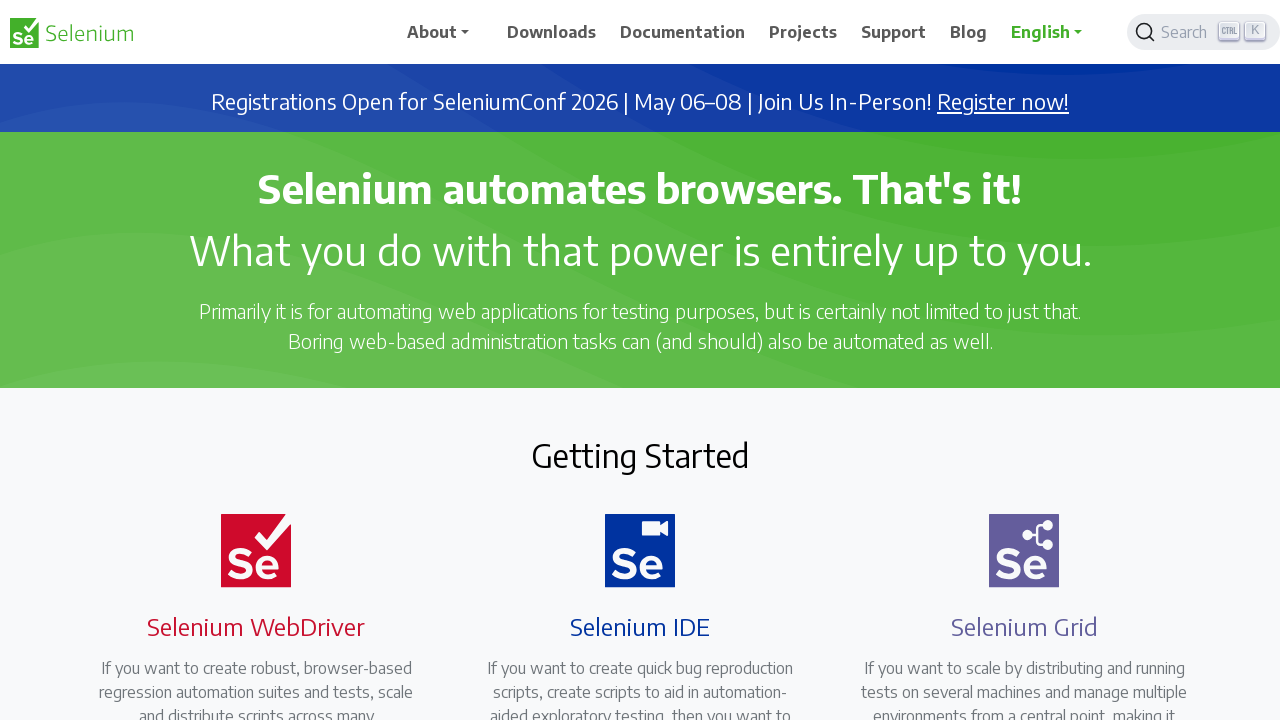

Scrolled down by 1000 pixels using JavaScript
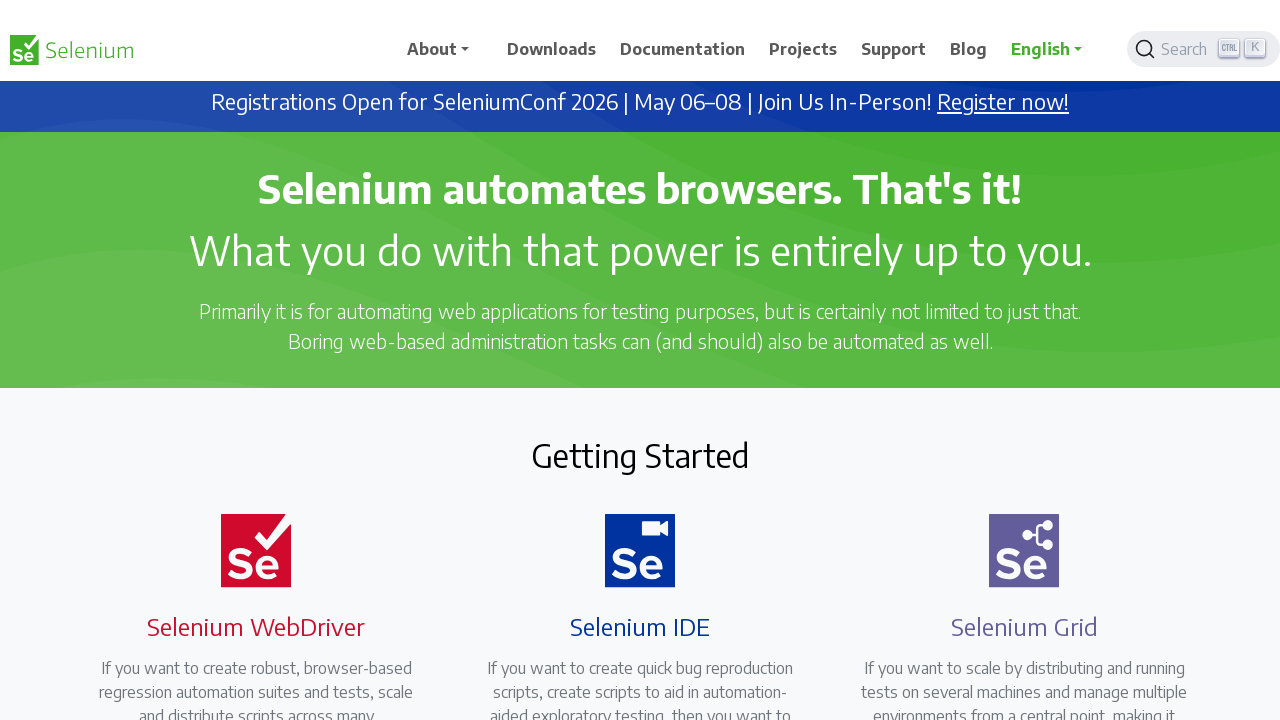

Waited for 2 seconds after scrolling down
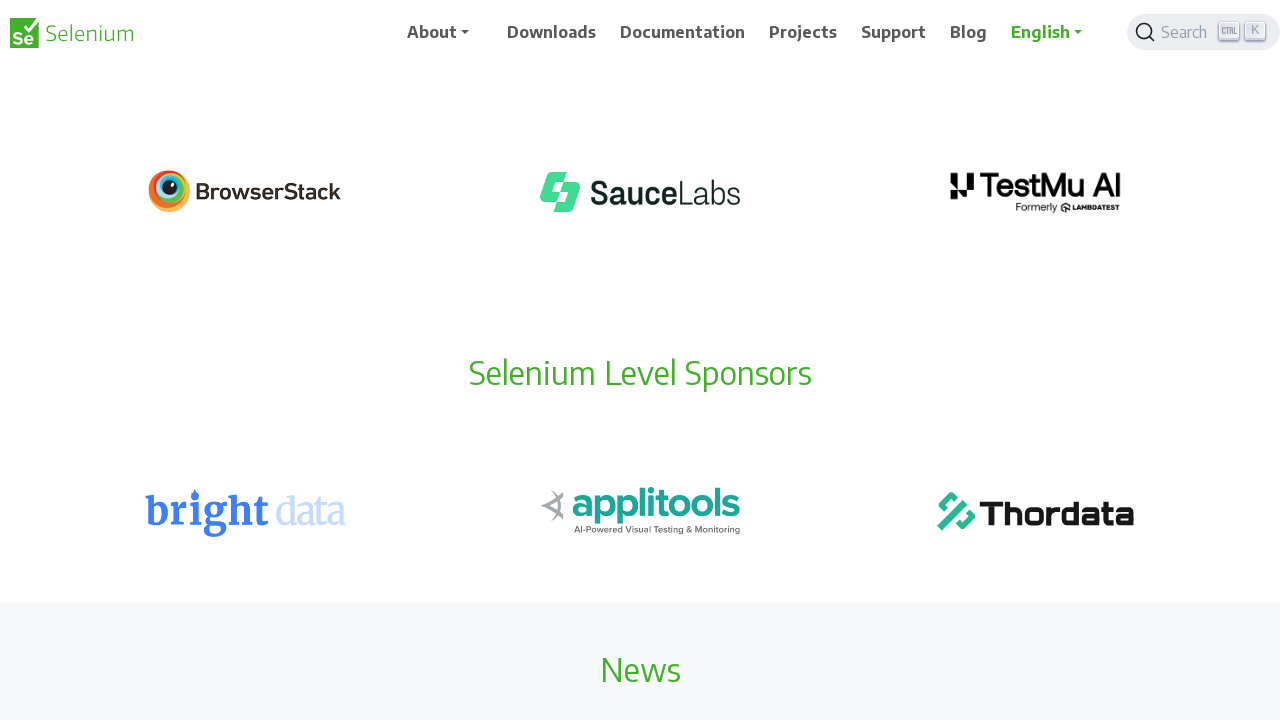

Scrolled up by 500 pixels using JavaScript
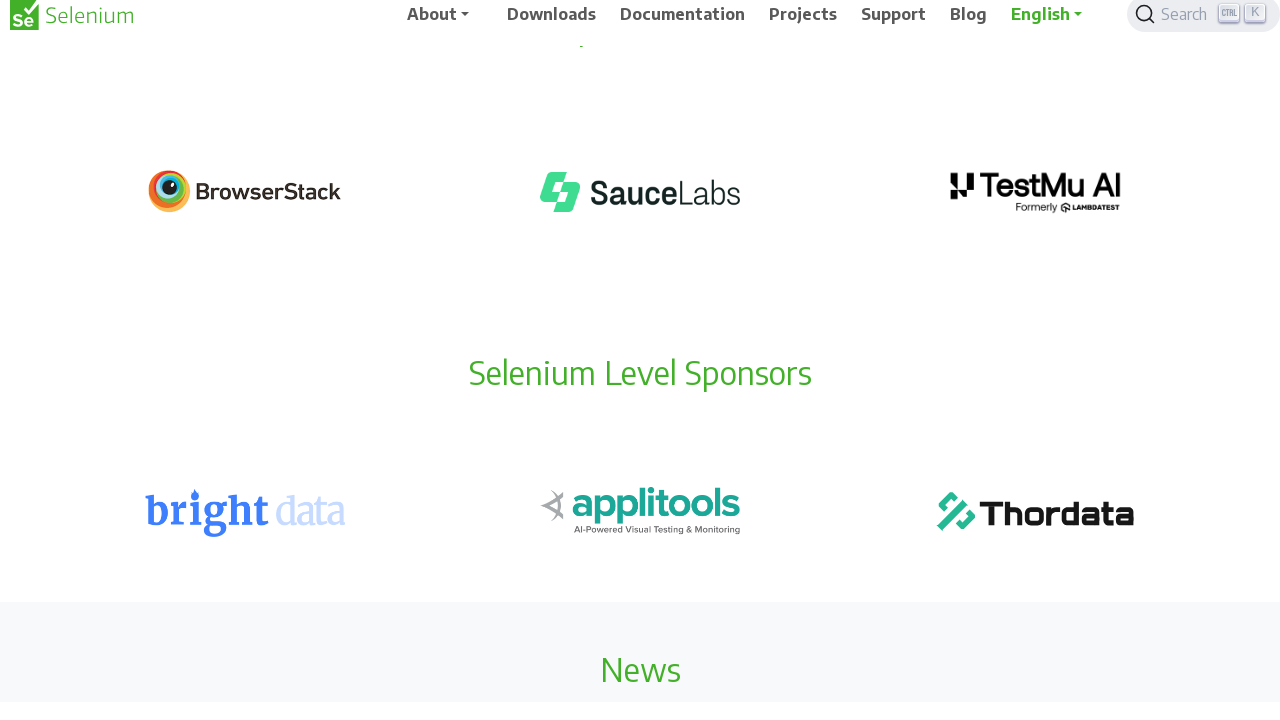

Waited for 2 seconds after scrolling up
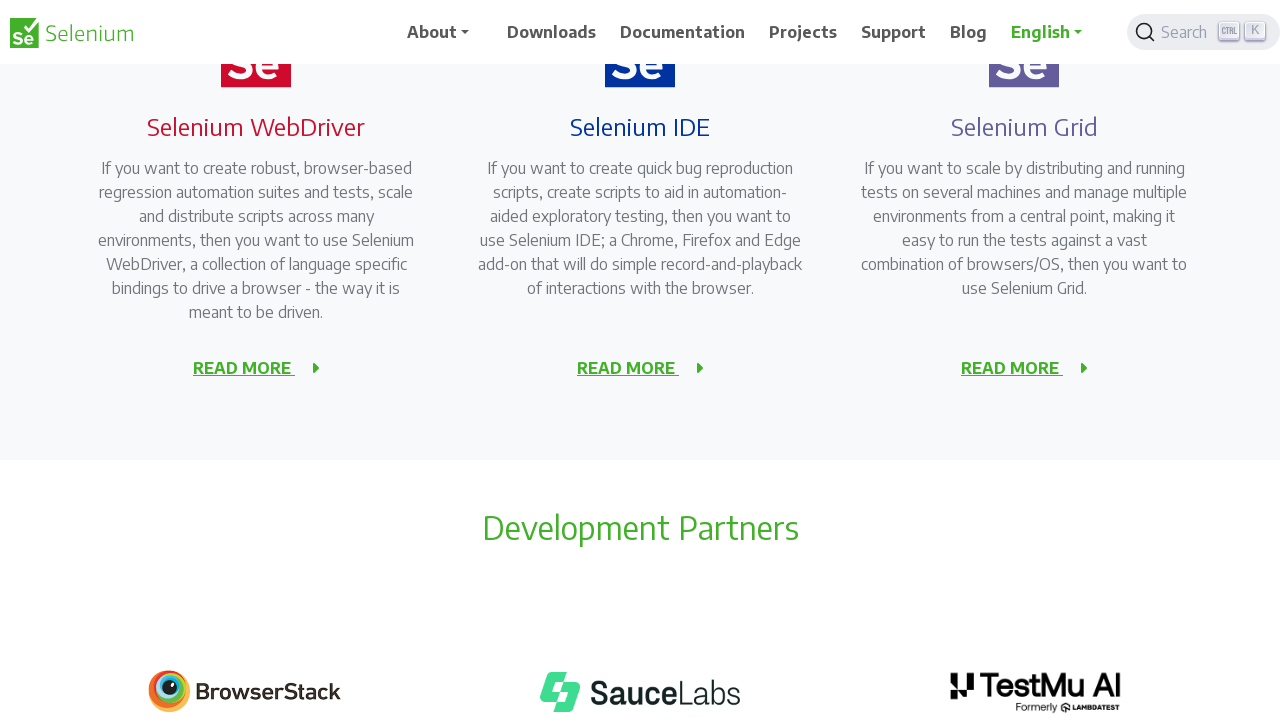

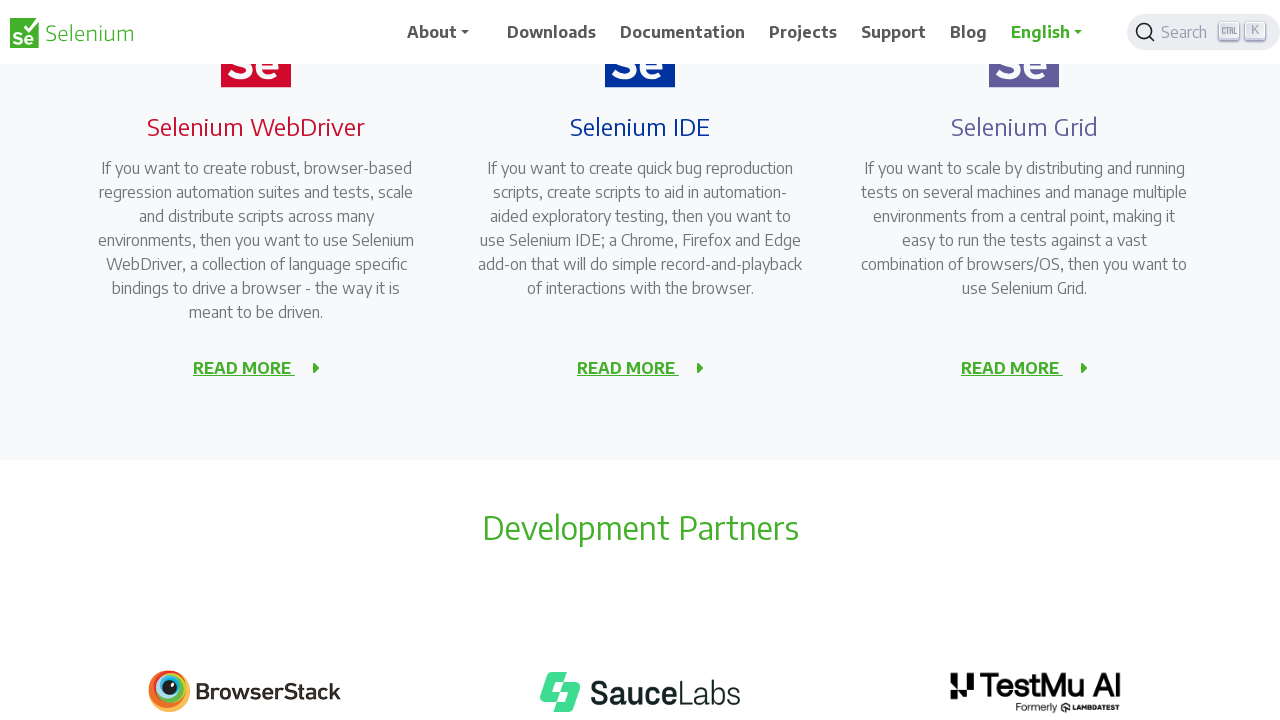